Tests text input functionality by entering text in an input field and clicking a button that updates its text based on the input value.

Starting URL: http://uitestingplayground.com/textinput

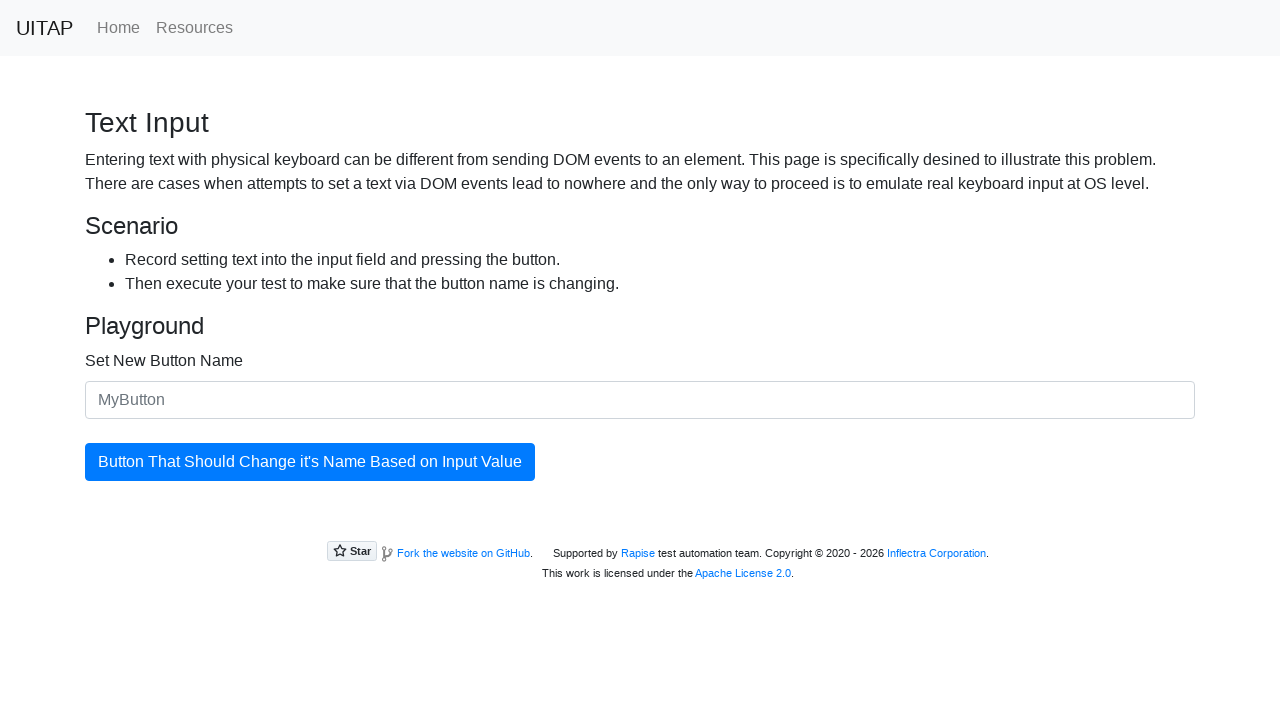

Filled text input field with 'SkyPro' on #newButtonName
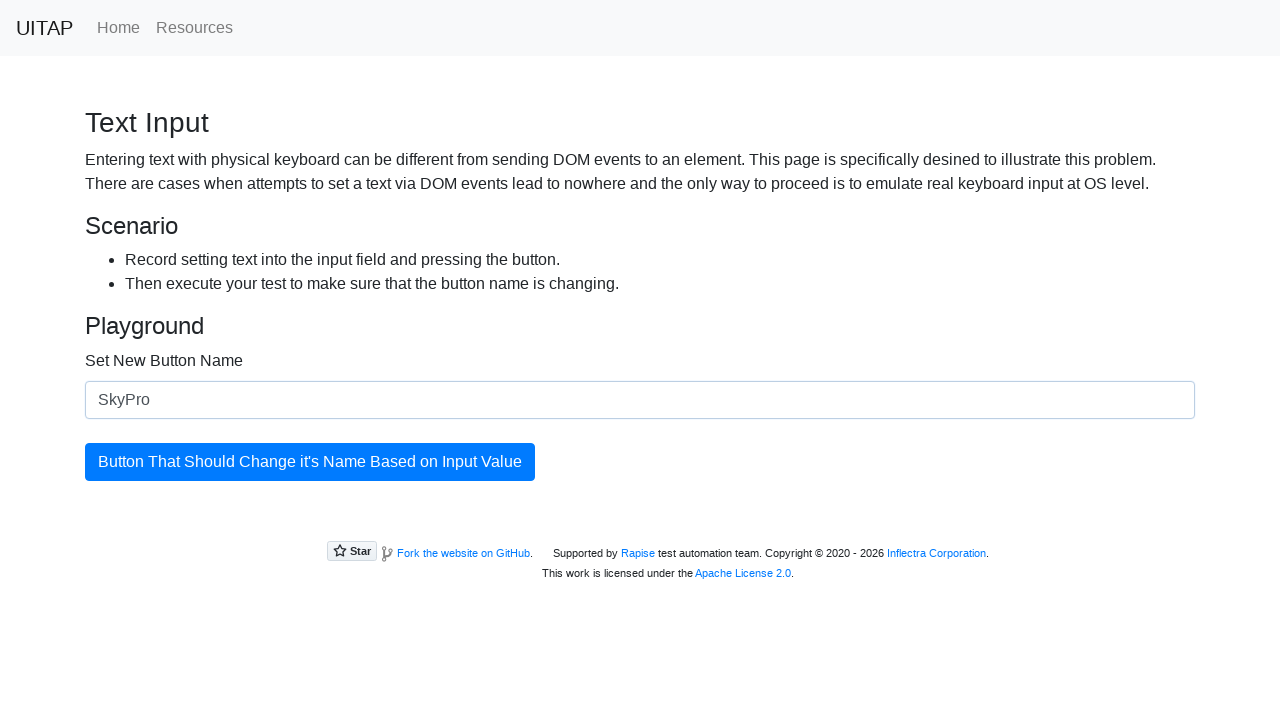

Clicked the button to update its text at (310, 462) on #updatingButton
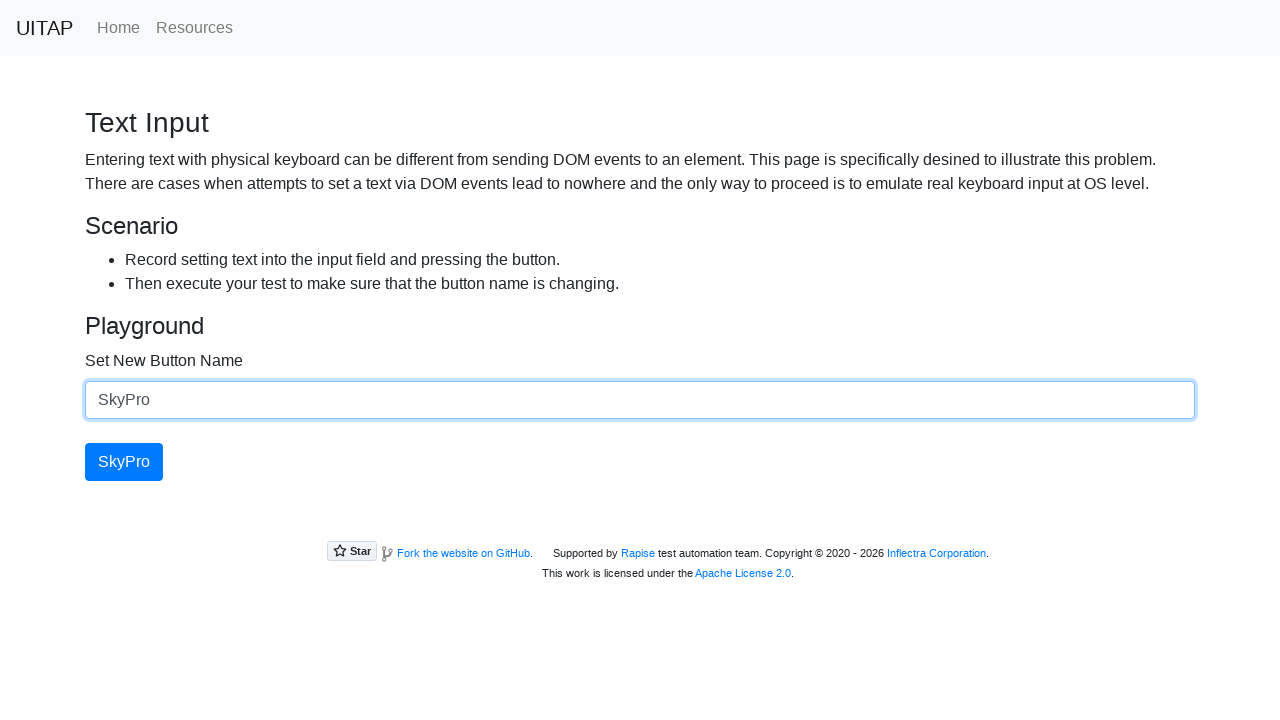

Waited for the button element to be available
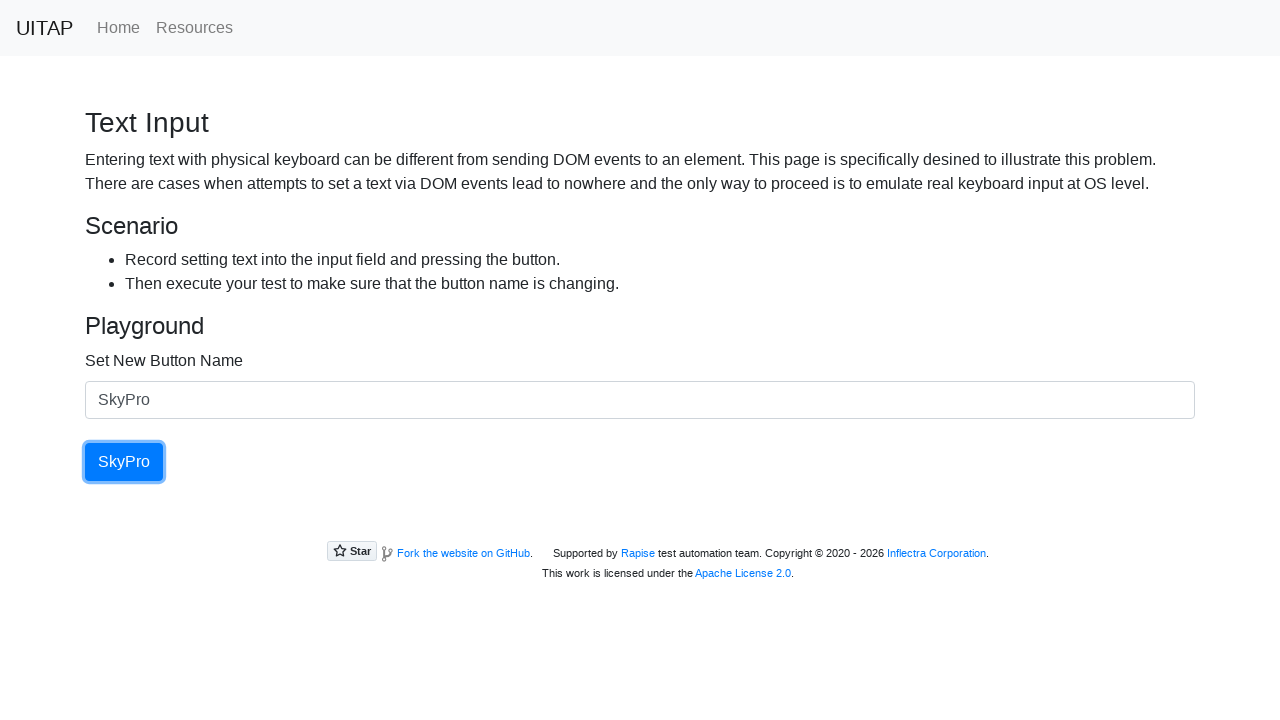

Retrieved button text content: 'SkyPro'
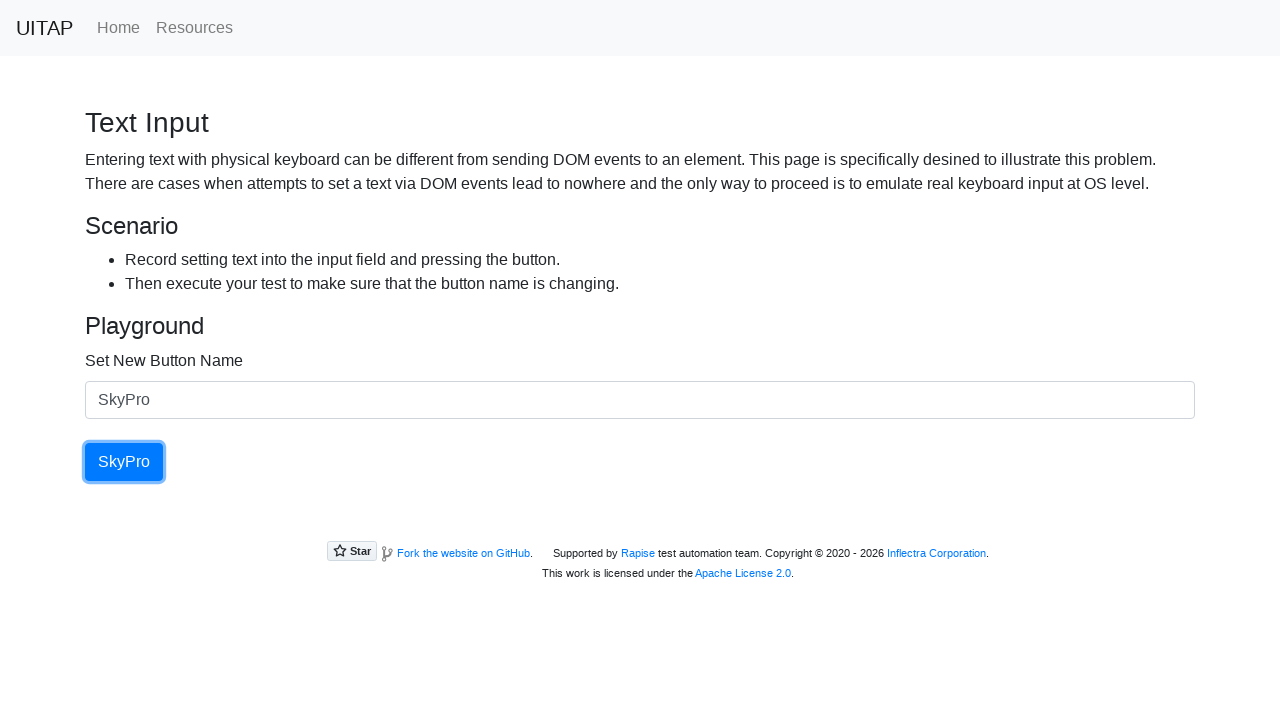

Printed button text to console: SkyPro
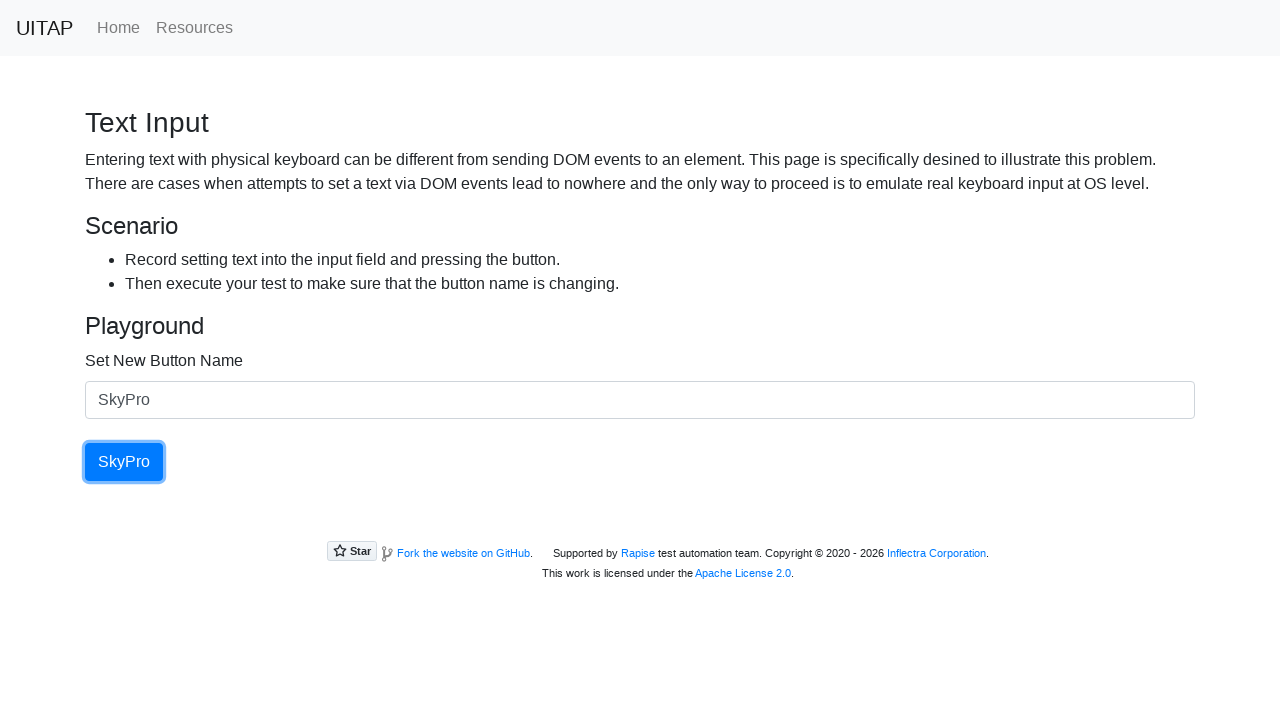

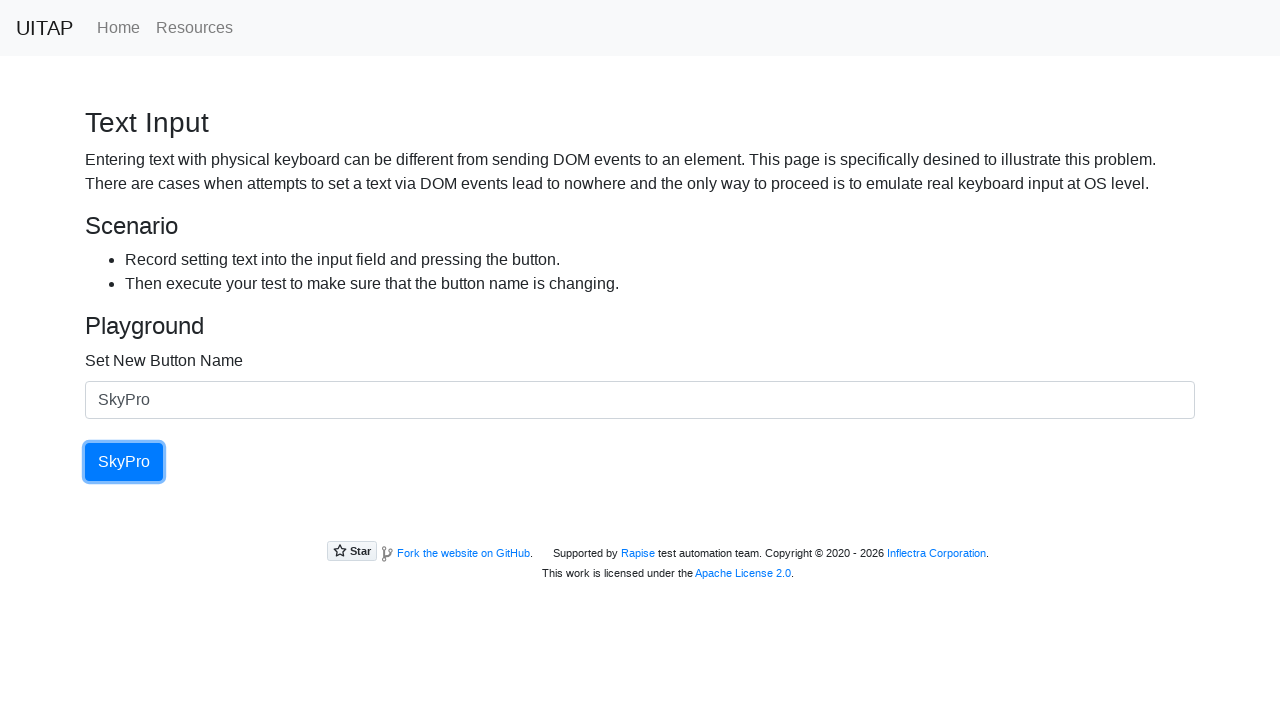